Navigates to QA Academy website homepage and verifies the page loads successfully. This is a minimal test that only checks page accessibility.

Starting URL: https://www.qaacademy.com.br/

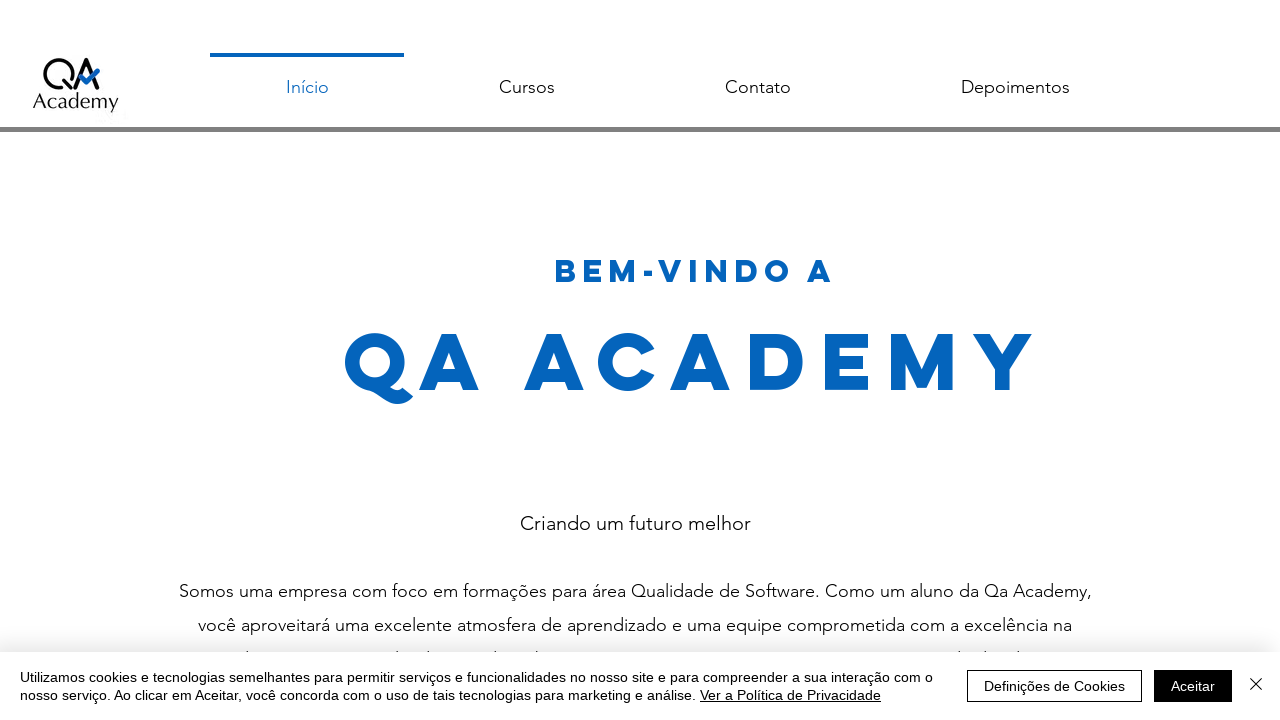

Page DOM content loaded
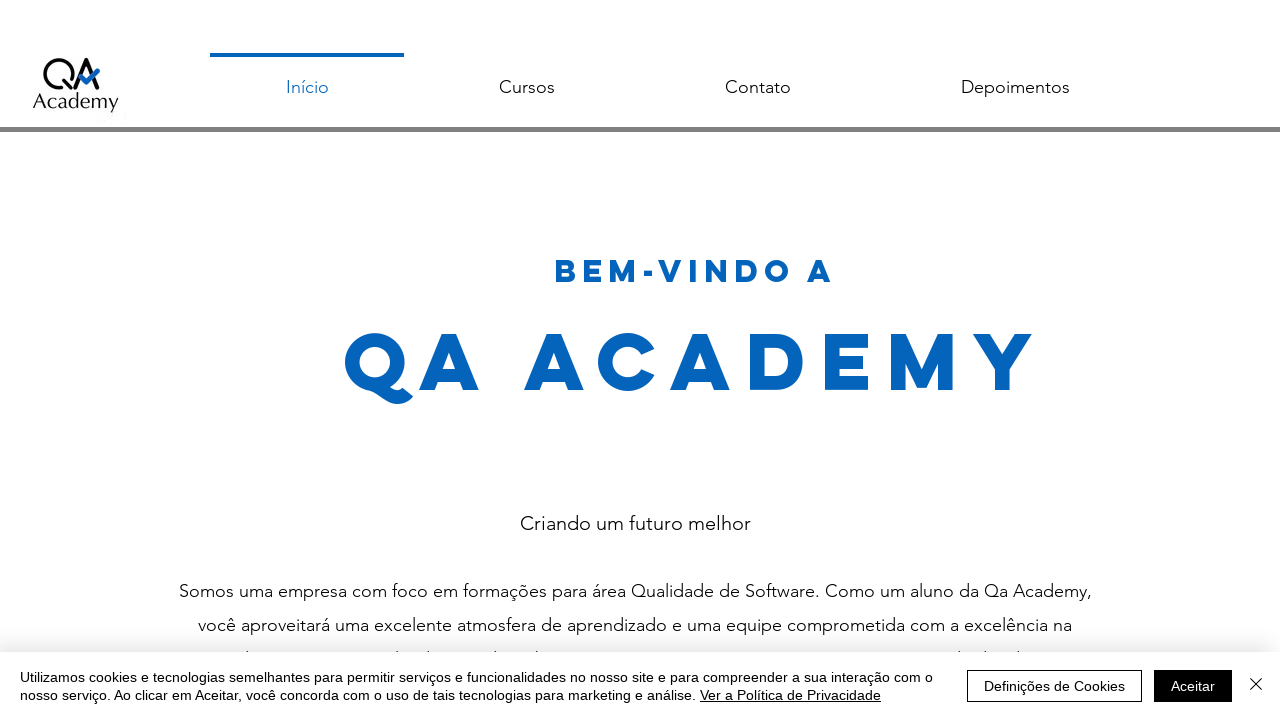

Body element is present on QA Academy homepage
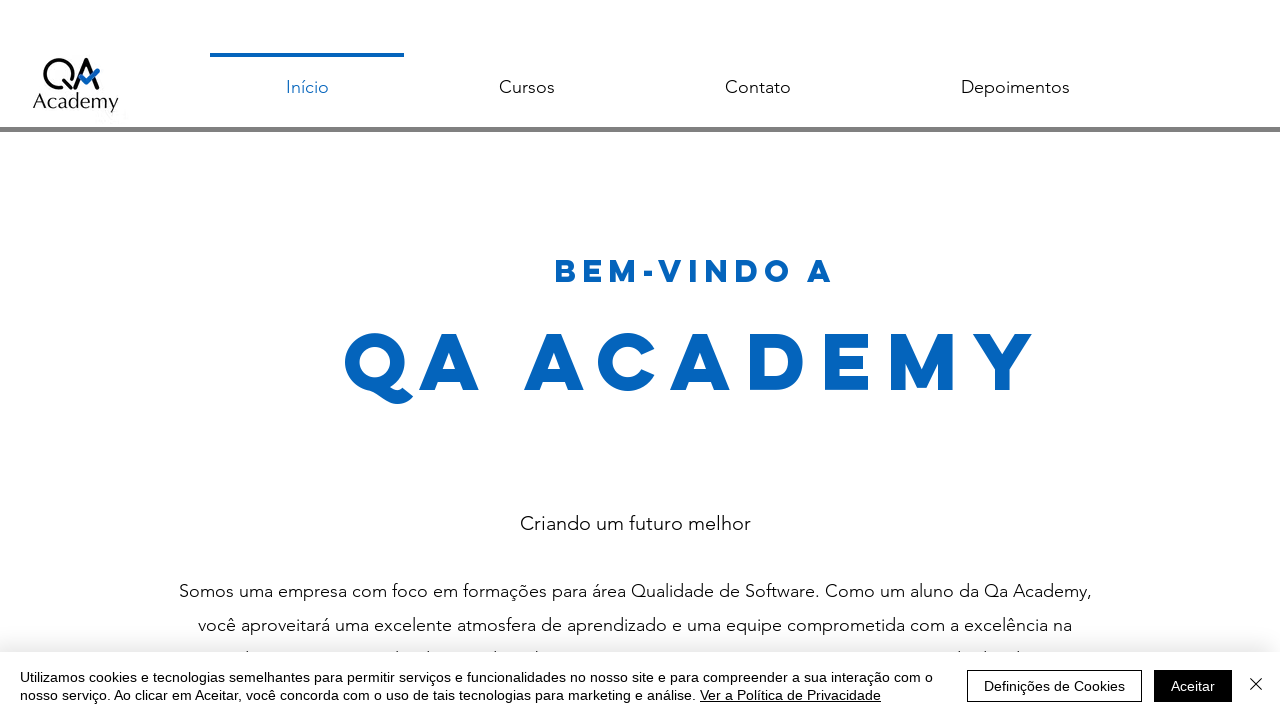

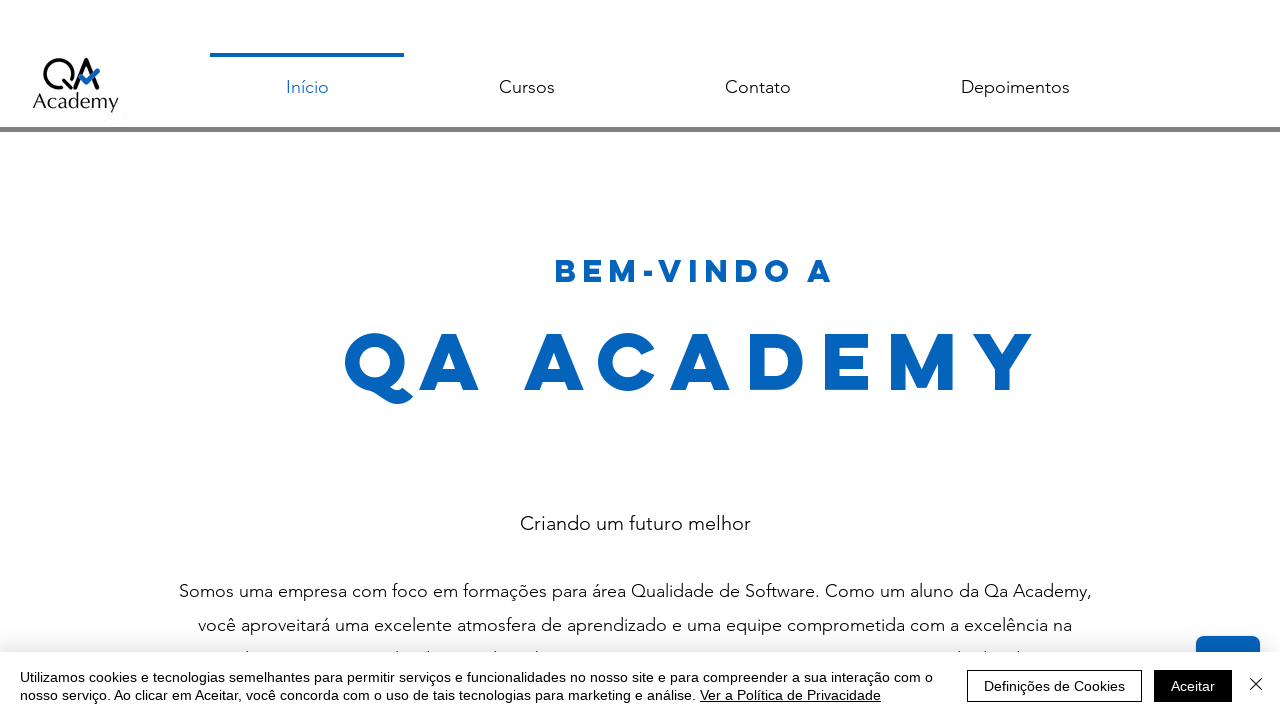